Tests the auto-complete input field by using keyboard modifiers (Shift key) to type "Ahmet" with the first letter capitalized

Starting URL: https://demoqa.com/auto-complete

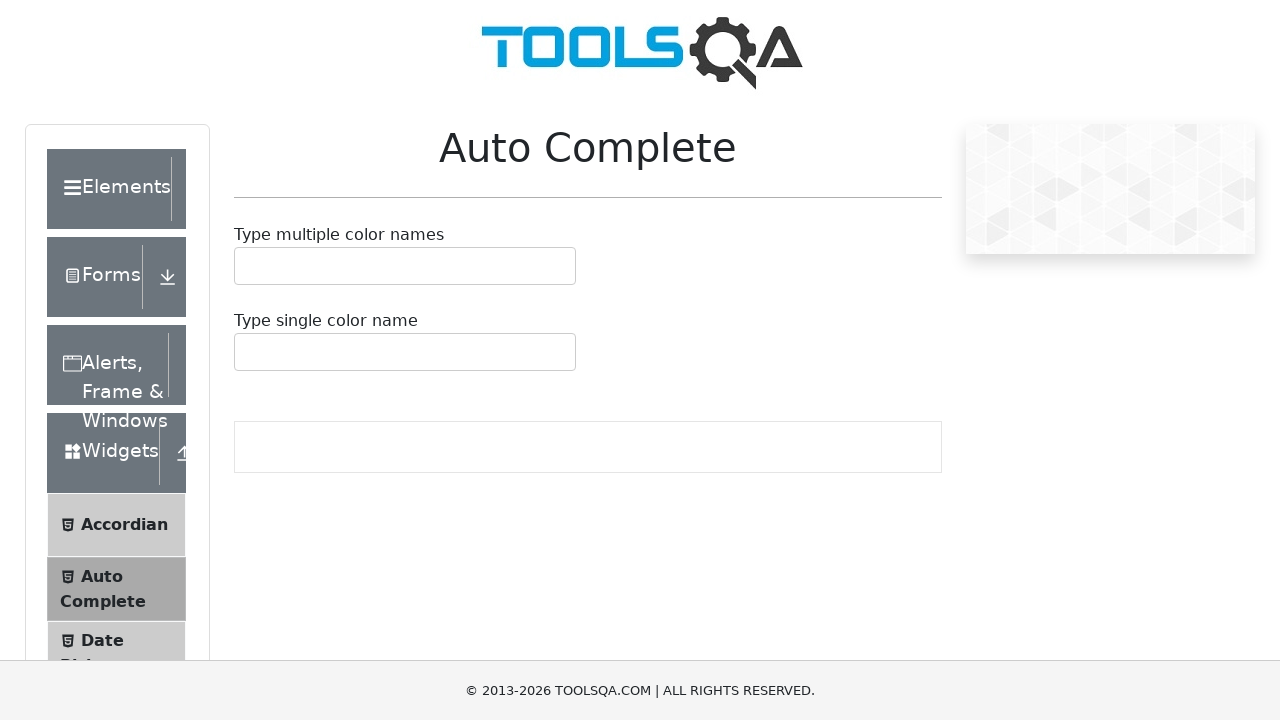

Clicked on the auto-complete input container at (405, 266) on #autoCompleteMultipleContainer
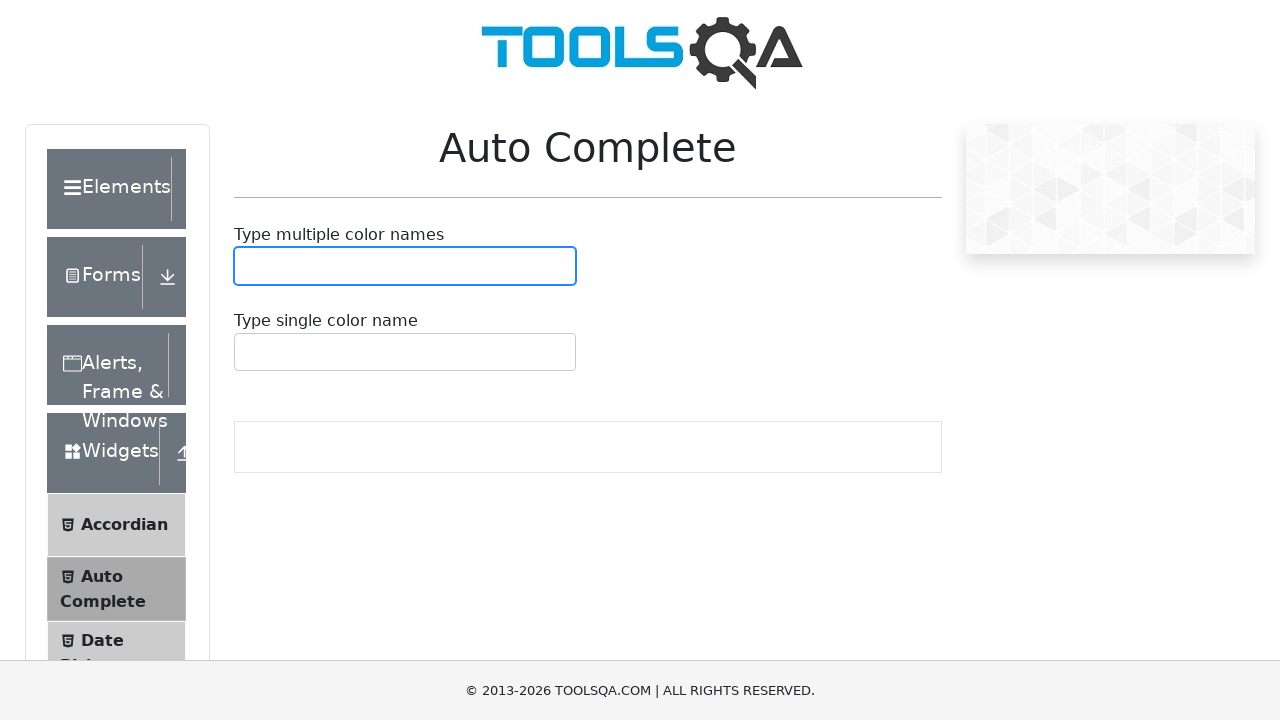

Pressed Shift key down
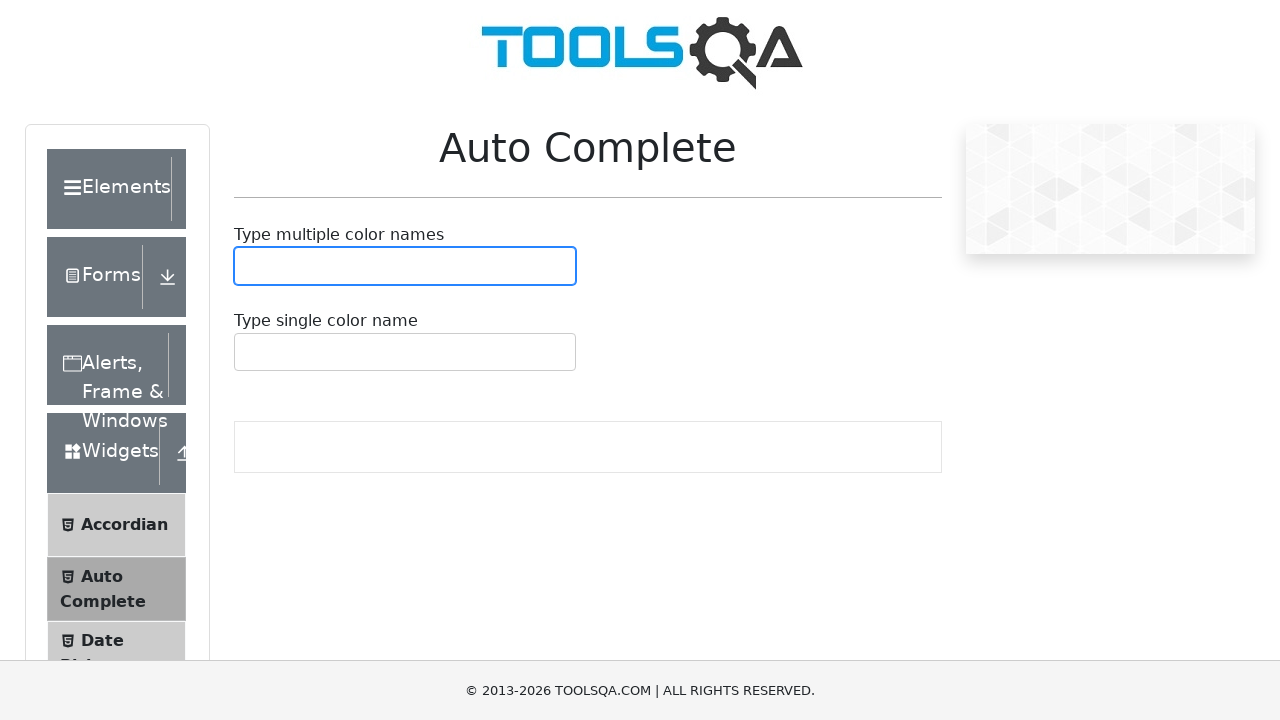

Pressed 'a' key with Shift modifier to type capital 'A'
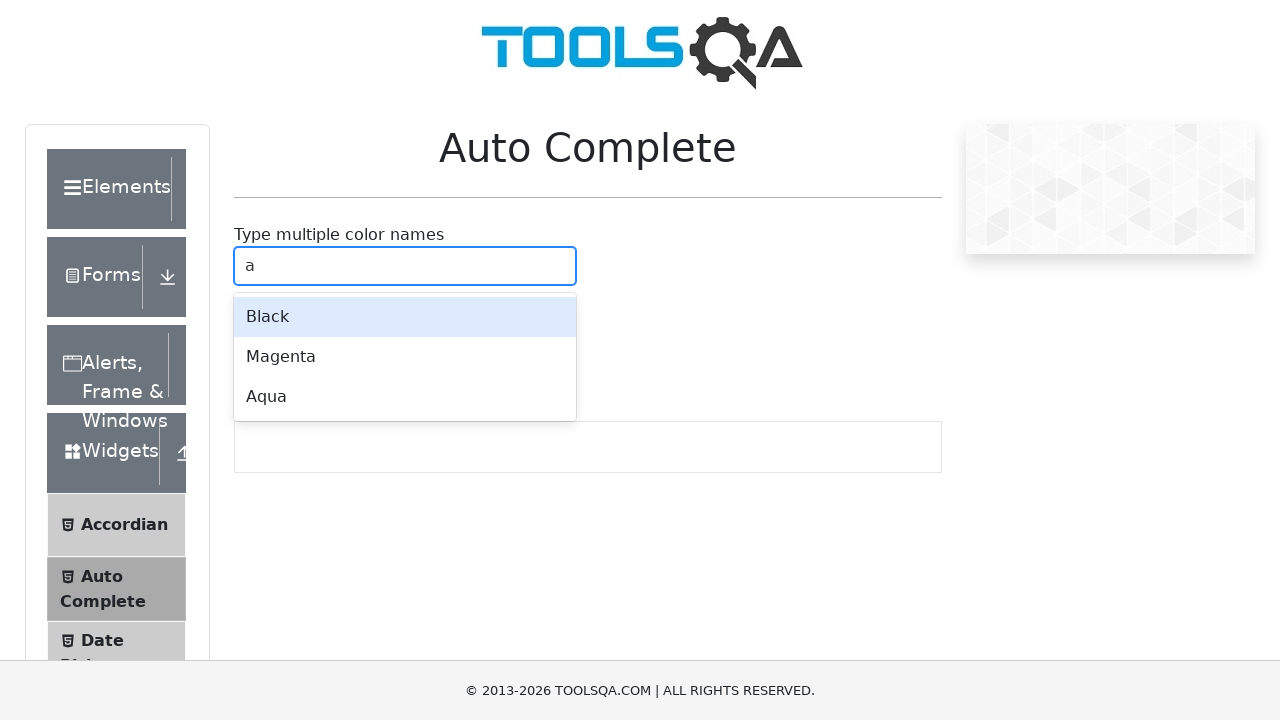

Released Shift key
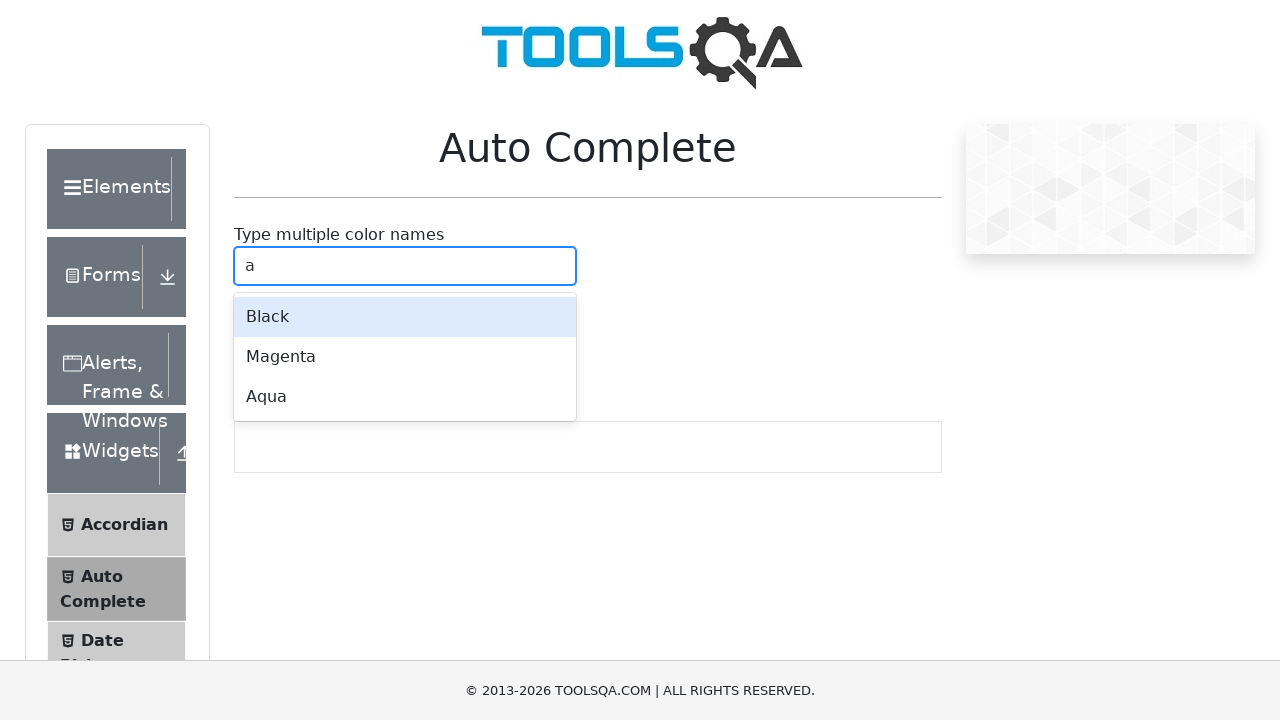

Typed 'hmet' to complete 'Ahmet' in the auto-complete field
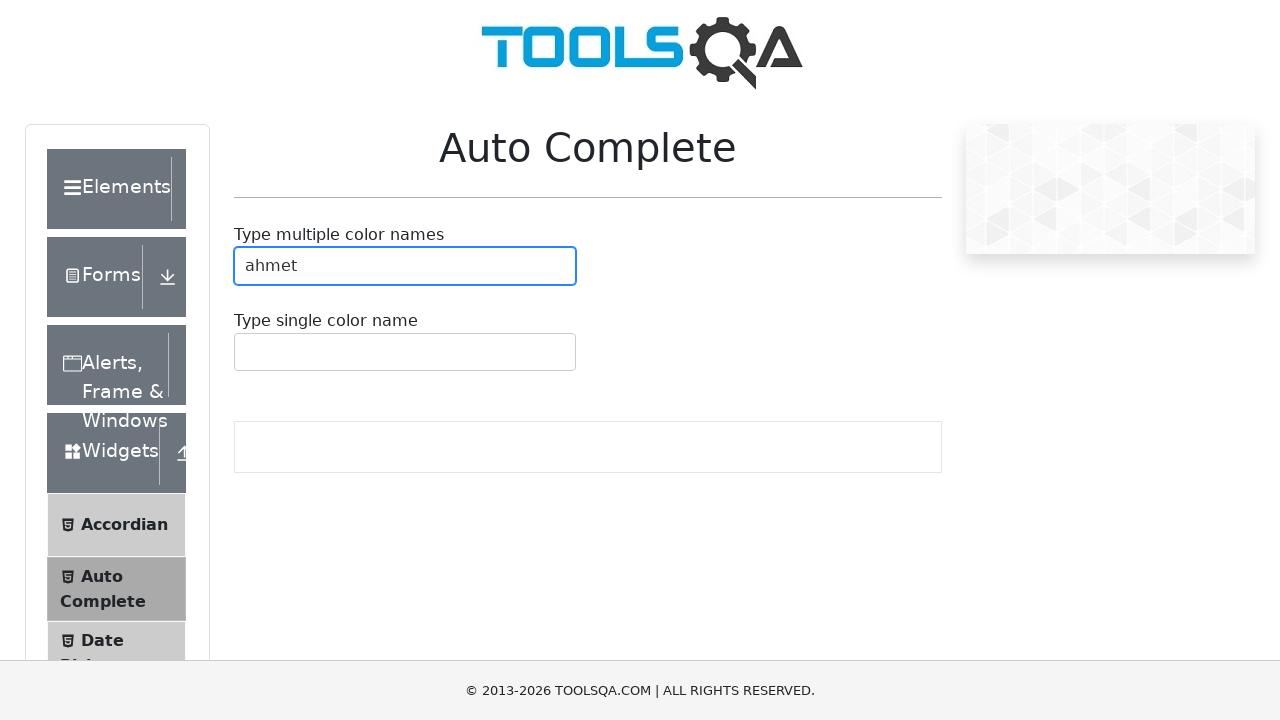

Waited 1 second for auto-complete suggestions to appear
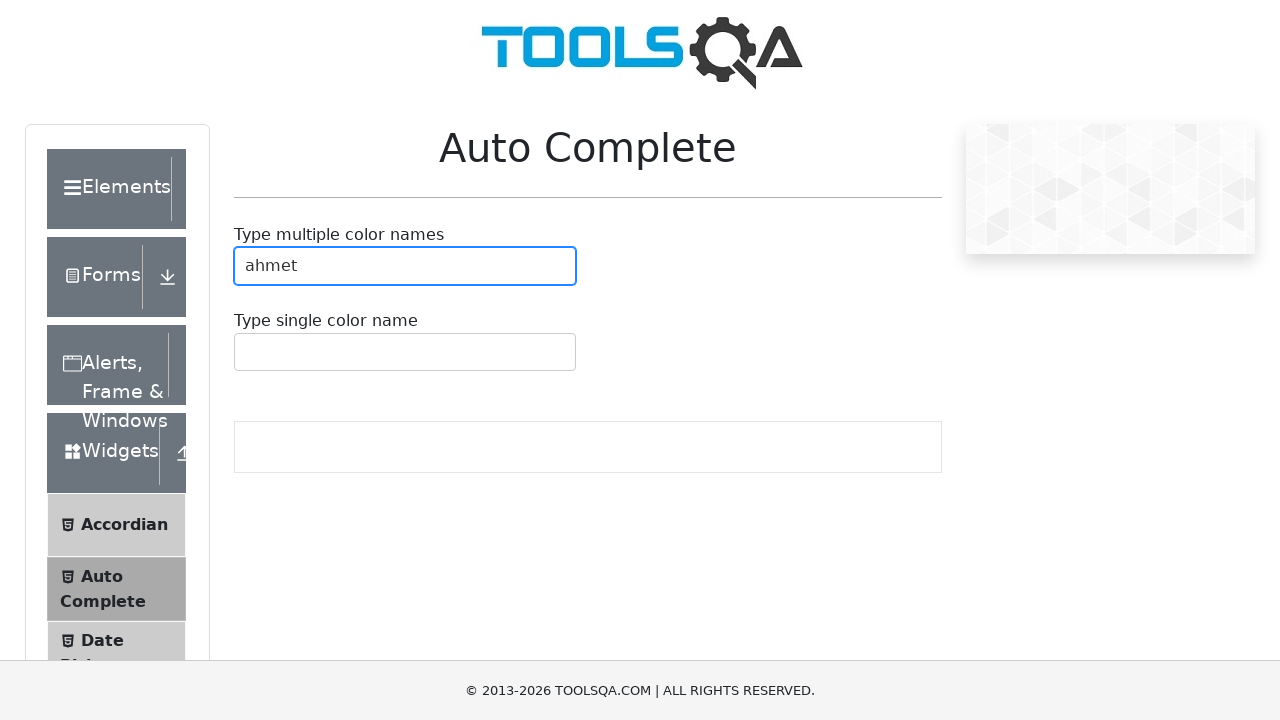

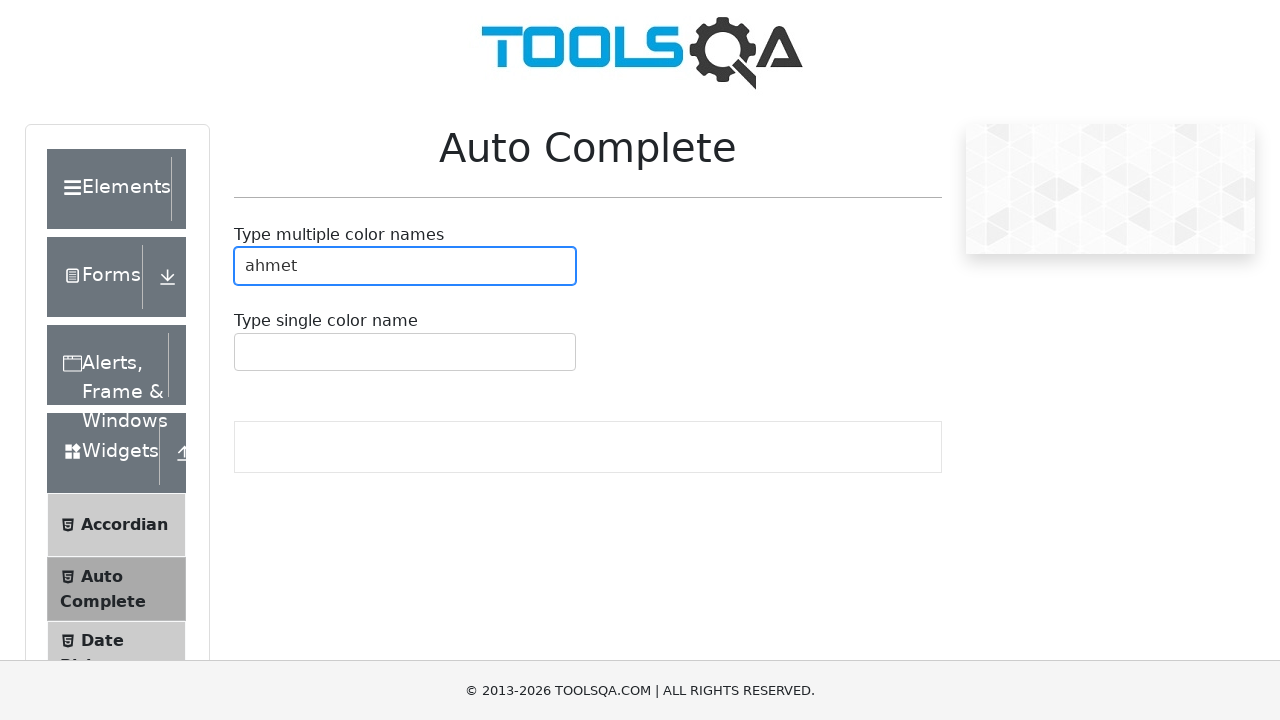